Launches the Pizza Hut India website and verifies the page loads successfully by waiting for the page to be ready.

Starting URL: https://www.pizzahut.co.in/

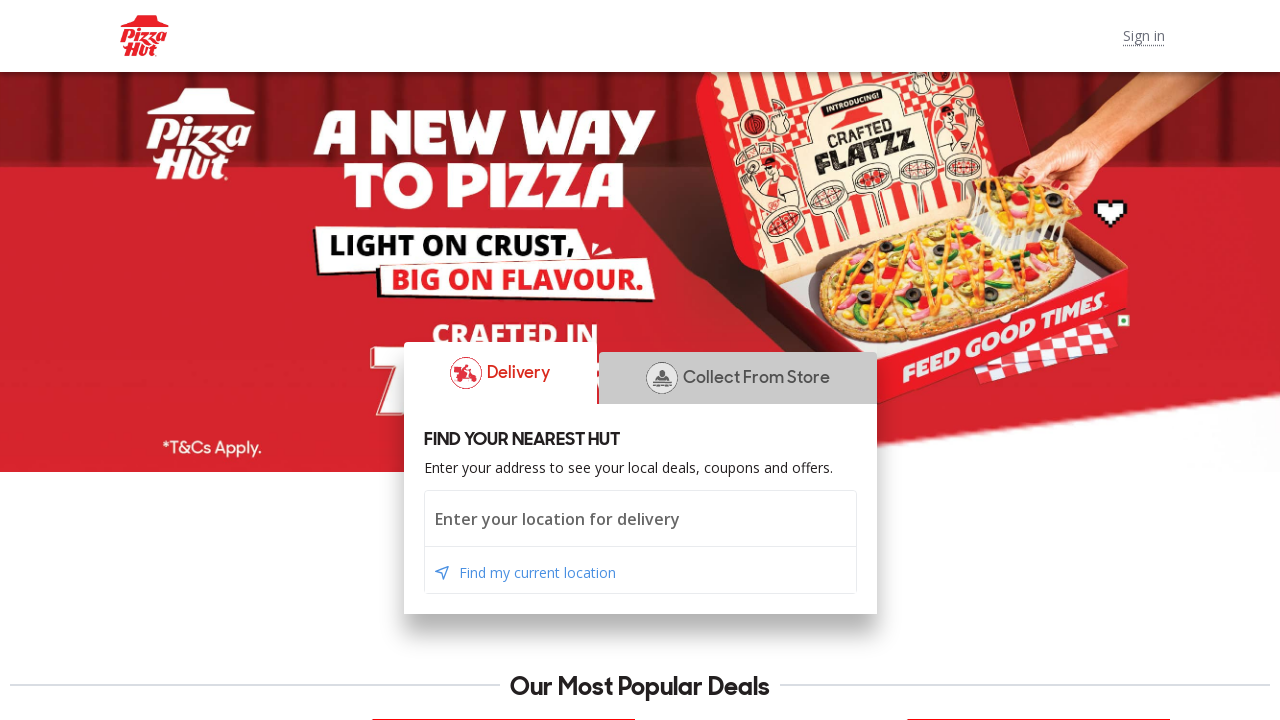

Waited for page DOM content to load
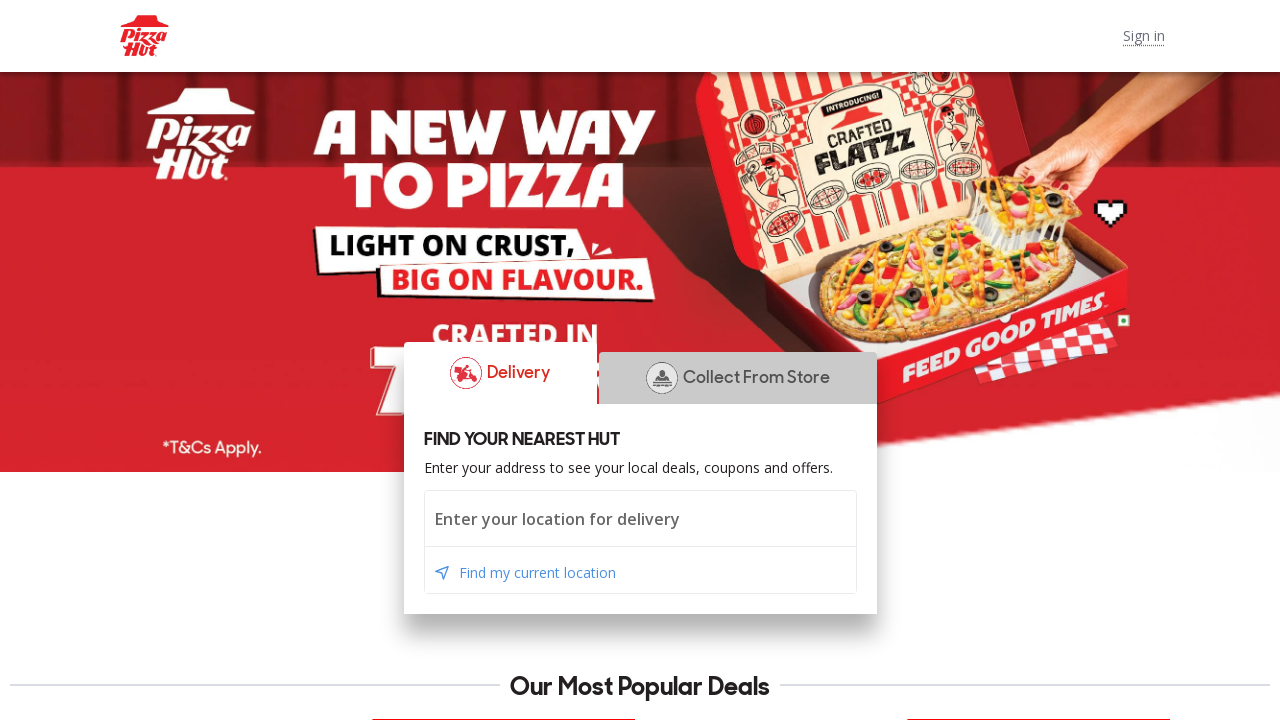

Verified page loaded successfully by confirming body element is present
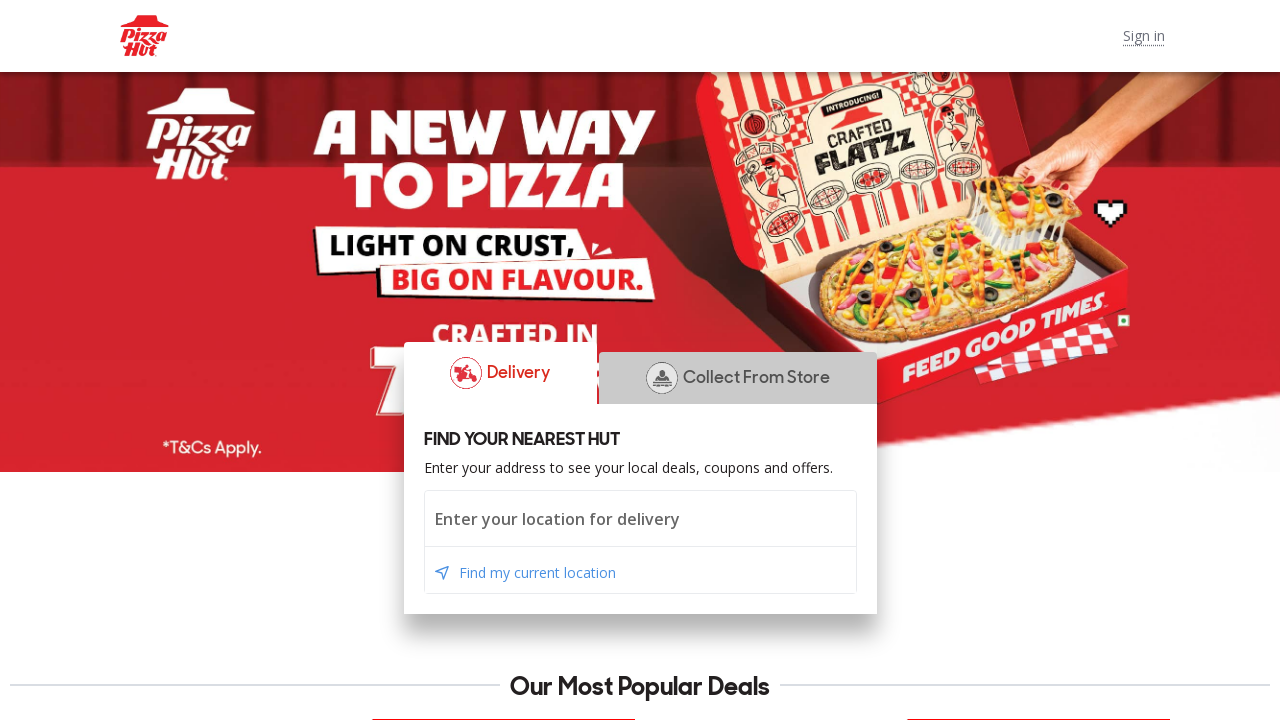

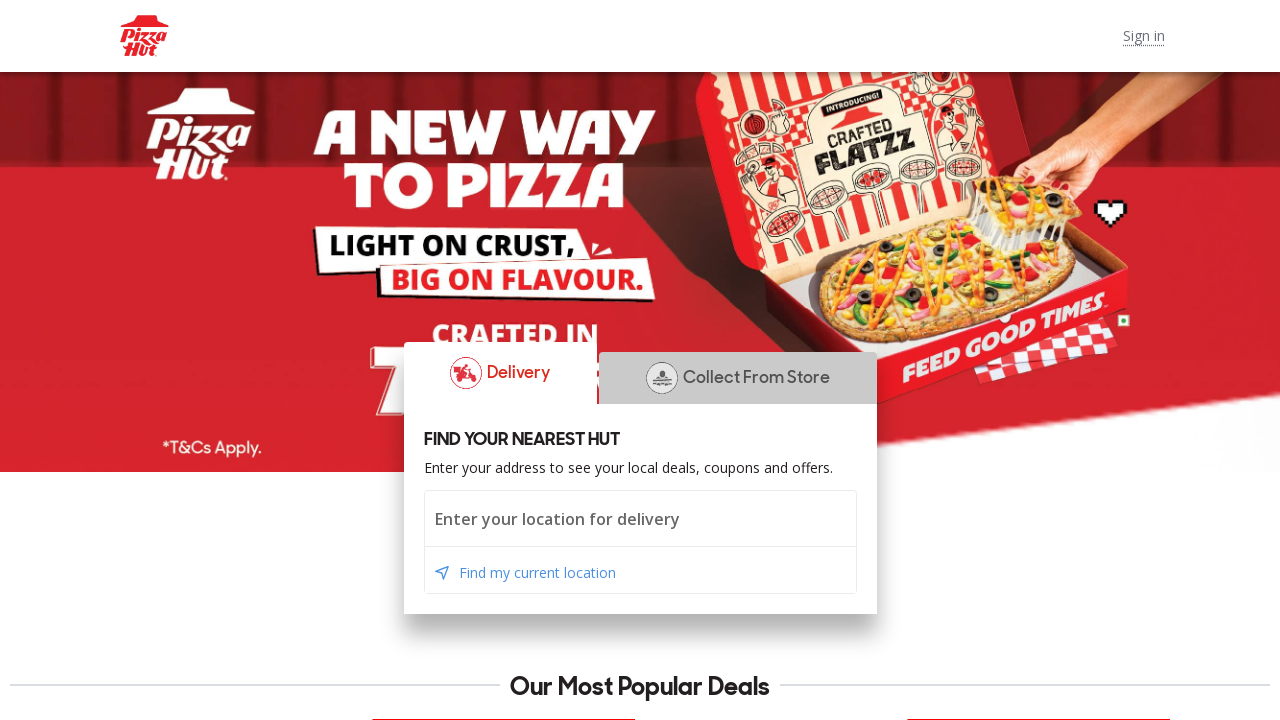